Tests sorting the Due column in descending order by clicking the column header twice and verifying the values are sorted correctly

Starting URL: http://the-internet.herokuapp.com/tables

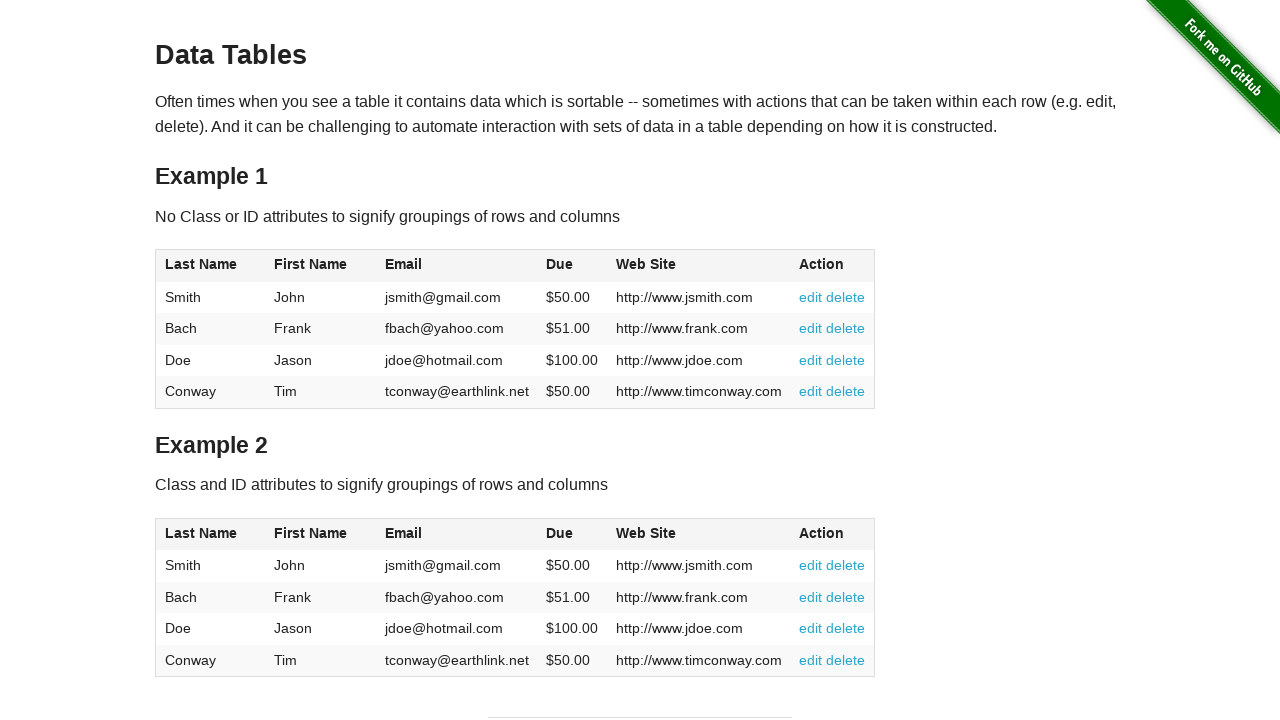

Clicked Due column header first time to sort ascending at (572, 266) on #table1 thead tr th:nth-of-type(4)
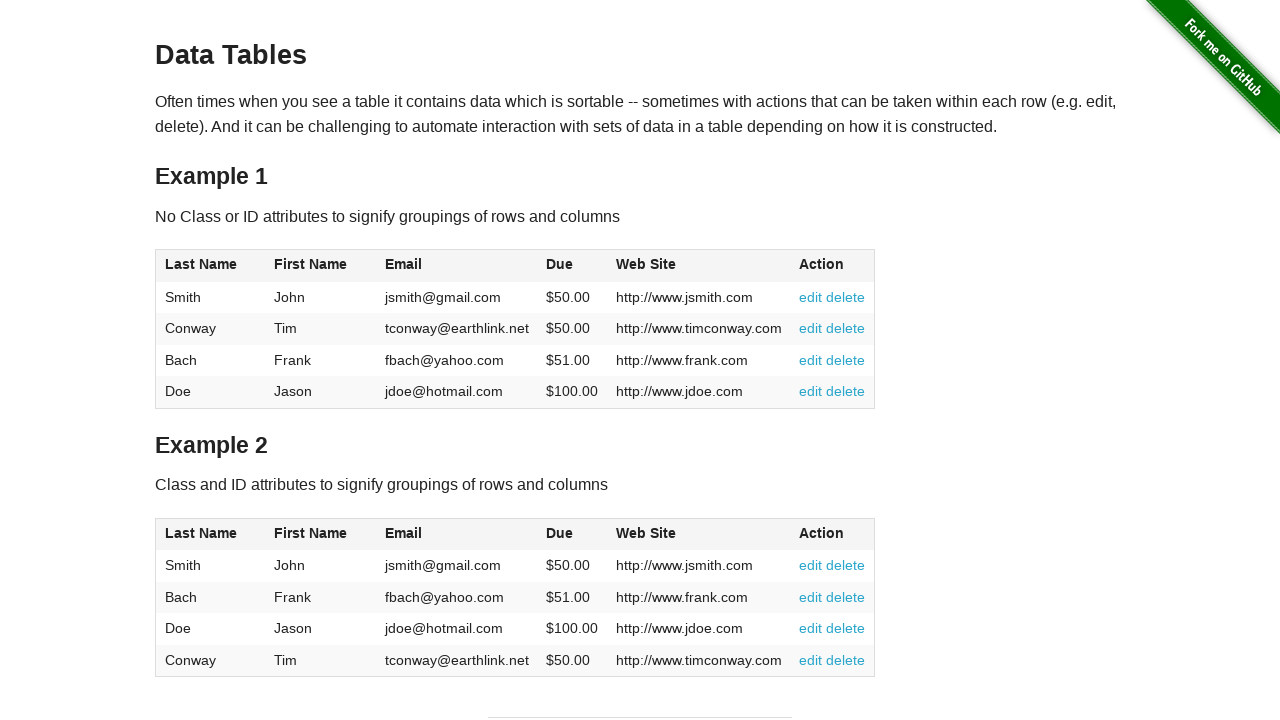

Clicked Due column header second time to sort descending at (572, 266) on #table1 thead tr th:nth-of-type(4)
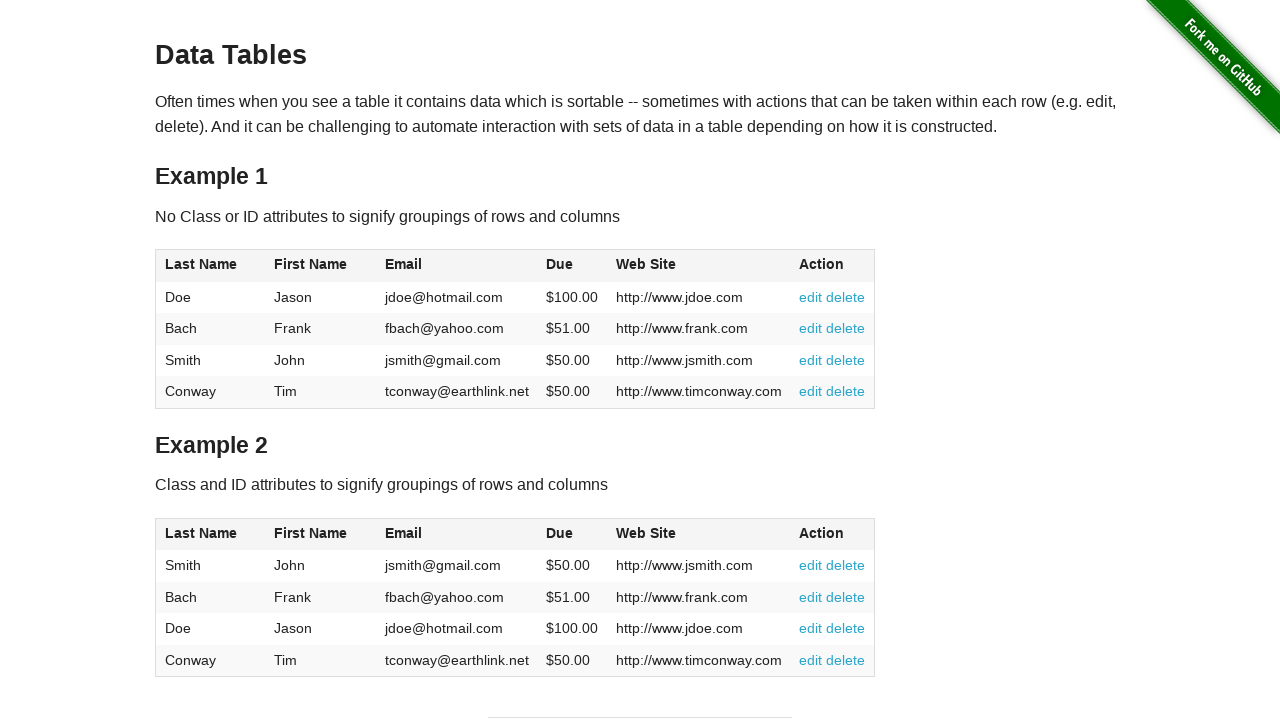

Verified Due column values are present and table is loaded
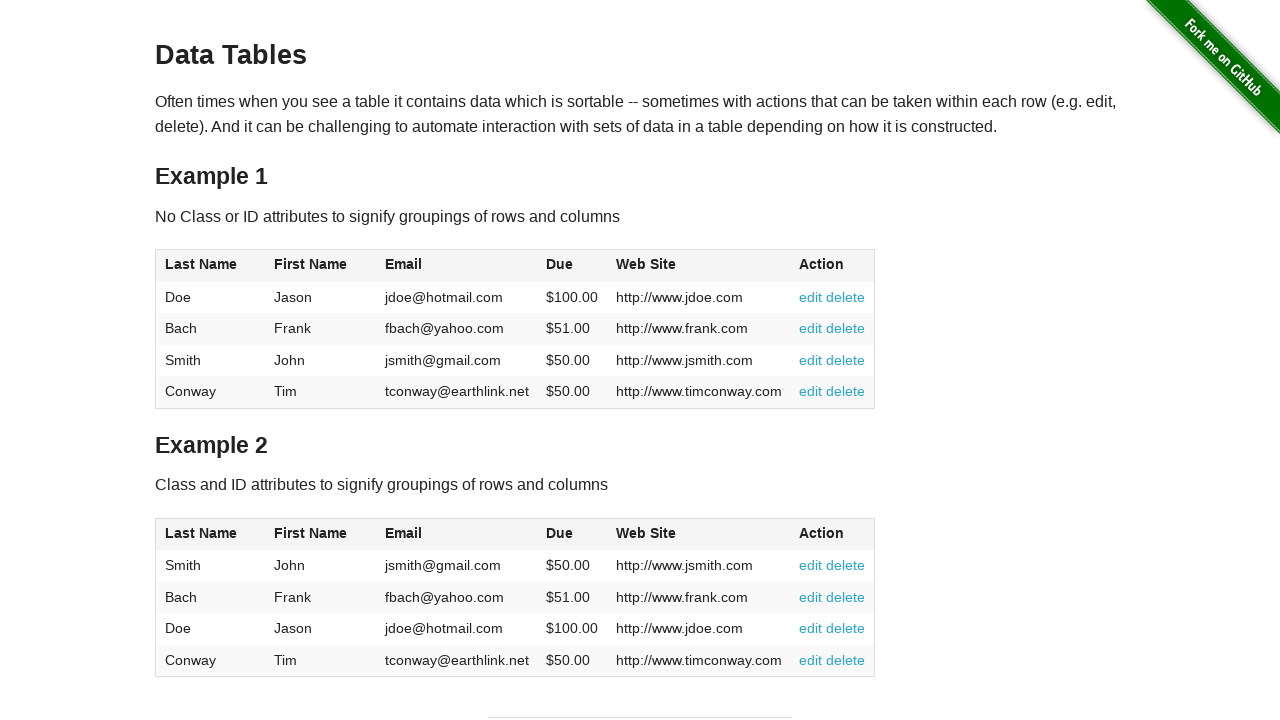

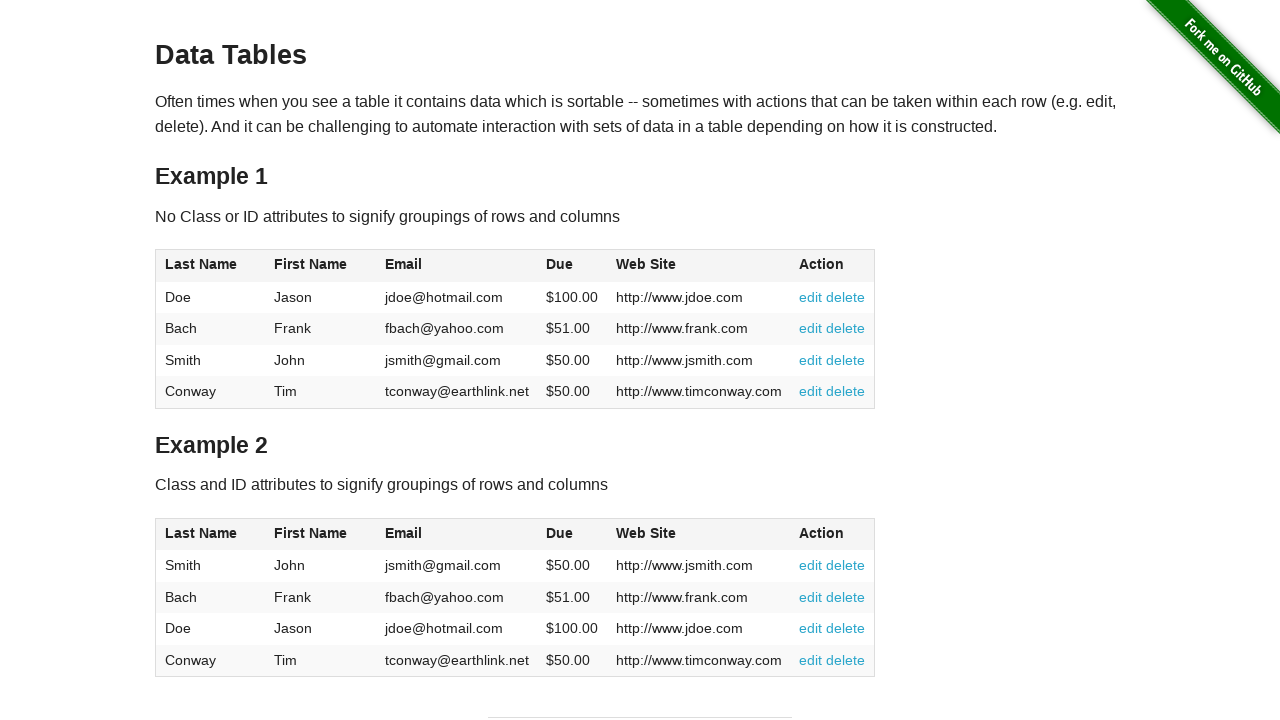